Tests staying on the current page by clicking a button and dismissing the confirm dialog, then verifying the page text updates accordingly.

Starting URL: https://kristinek.github.io/site/examples/alerts_popups

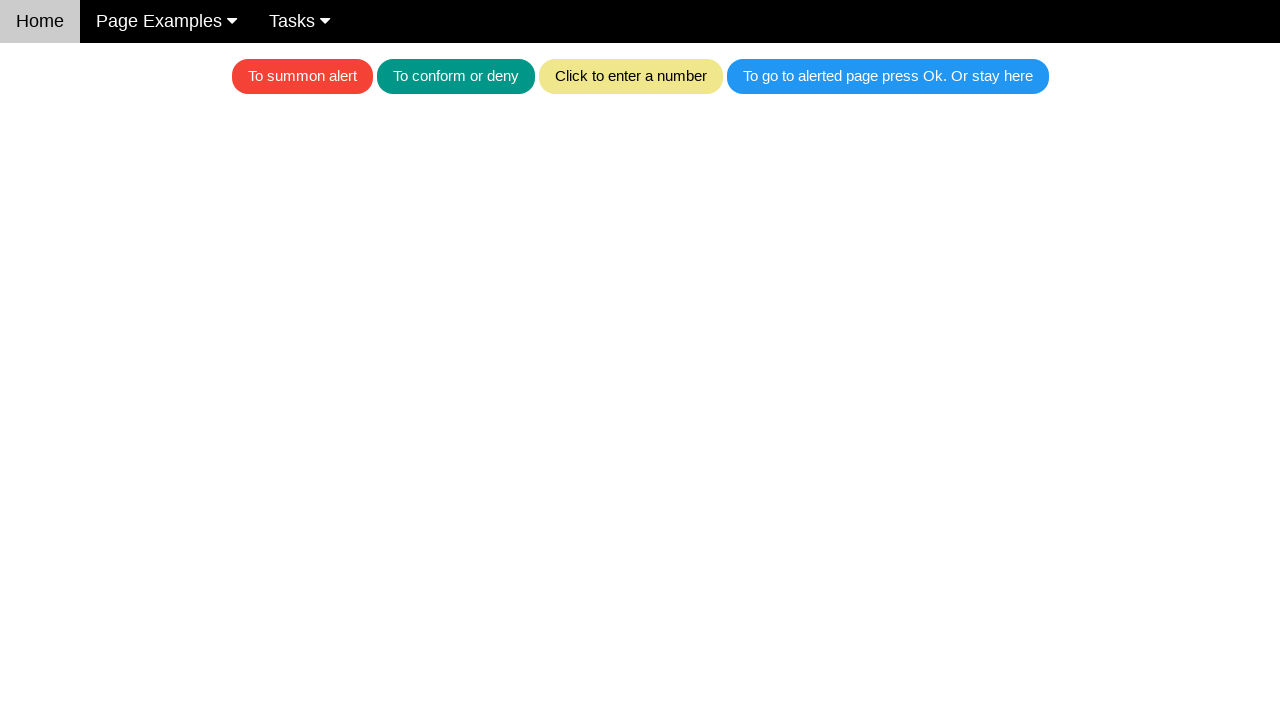

Set up dialog handler to dismiss confirm dialog
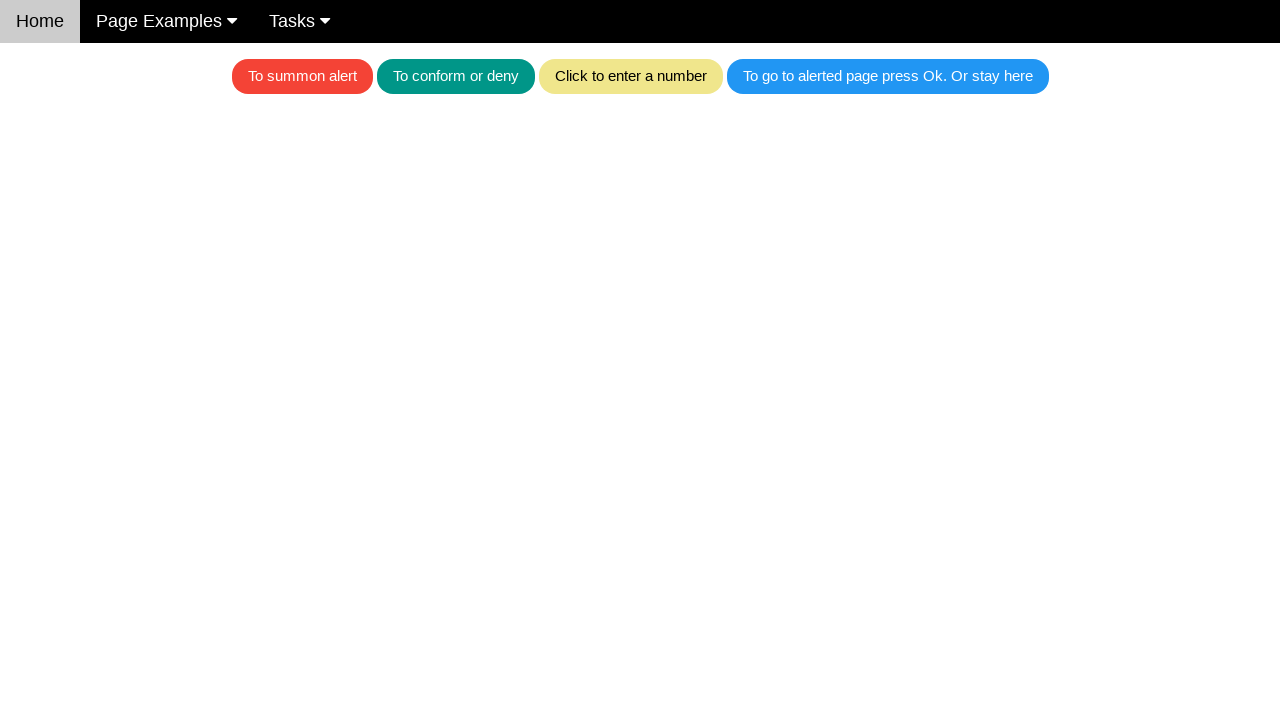

Clicked button to trigger confirm dialog at (888, 76) on button.w3-btn.w3-round-xlarge.w3-ripple.w3-blue
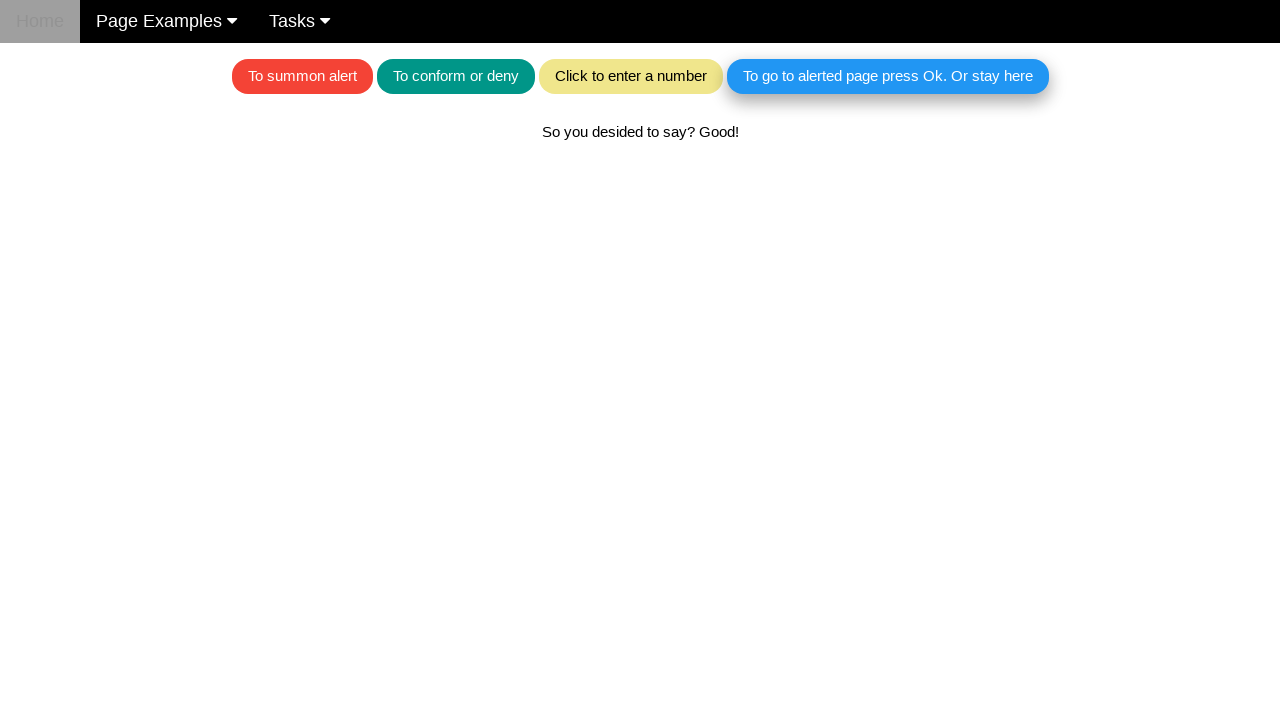

Waited for text element to appear after dismissing dialog
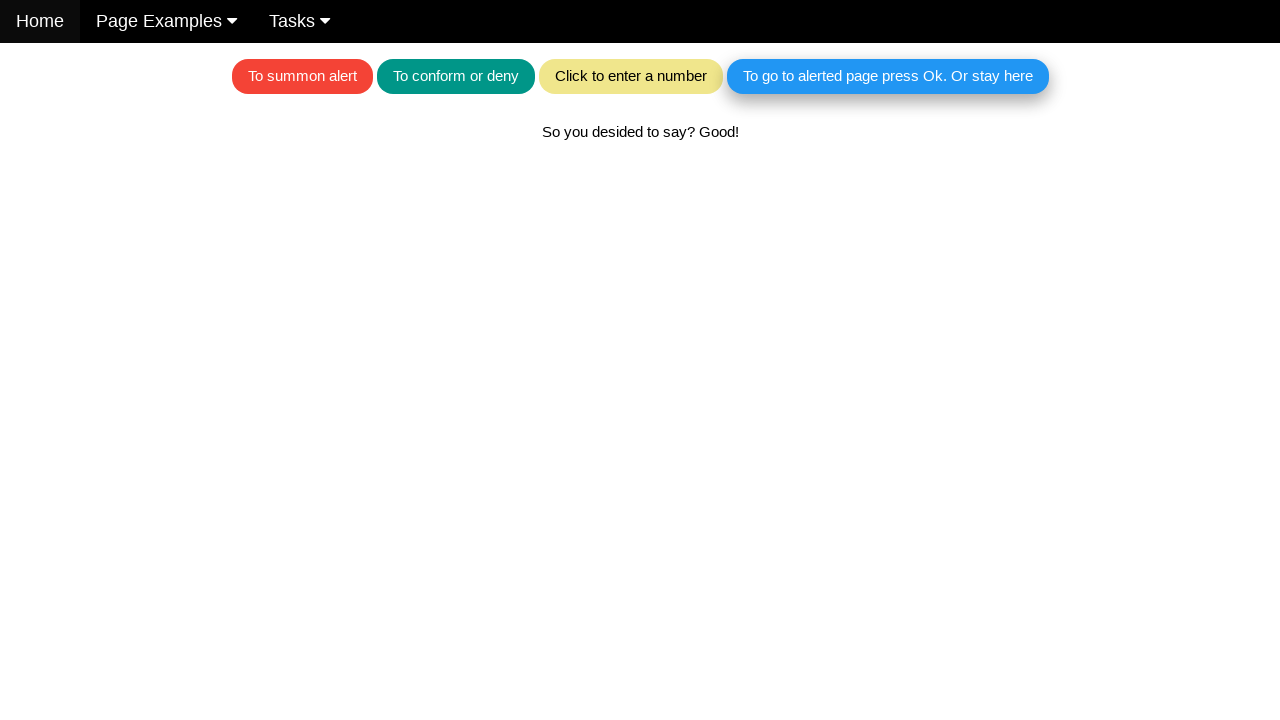

Located text element for verification
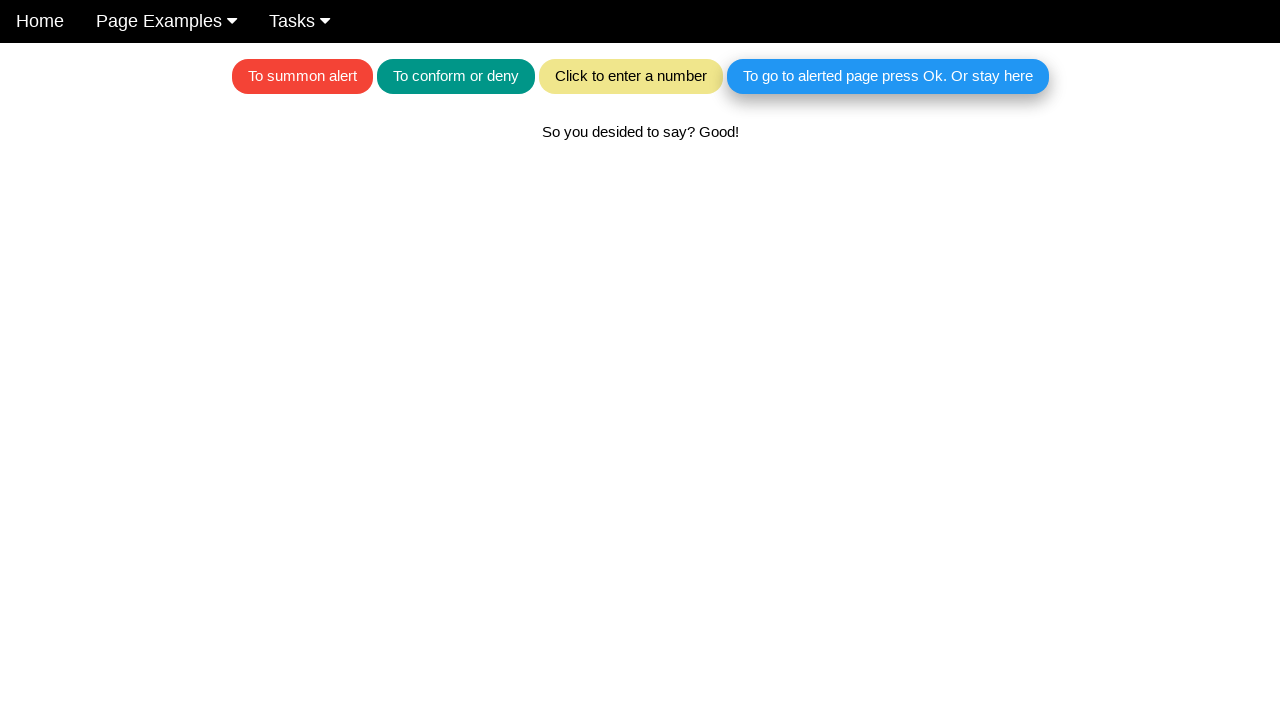

Verified page text displays 'So you desided to say? Good!' after staying on page
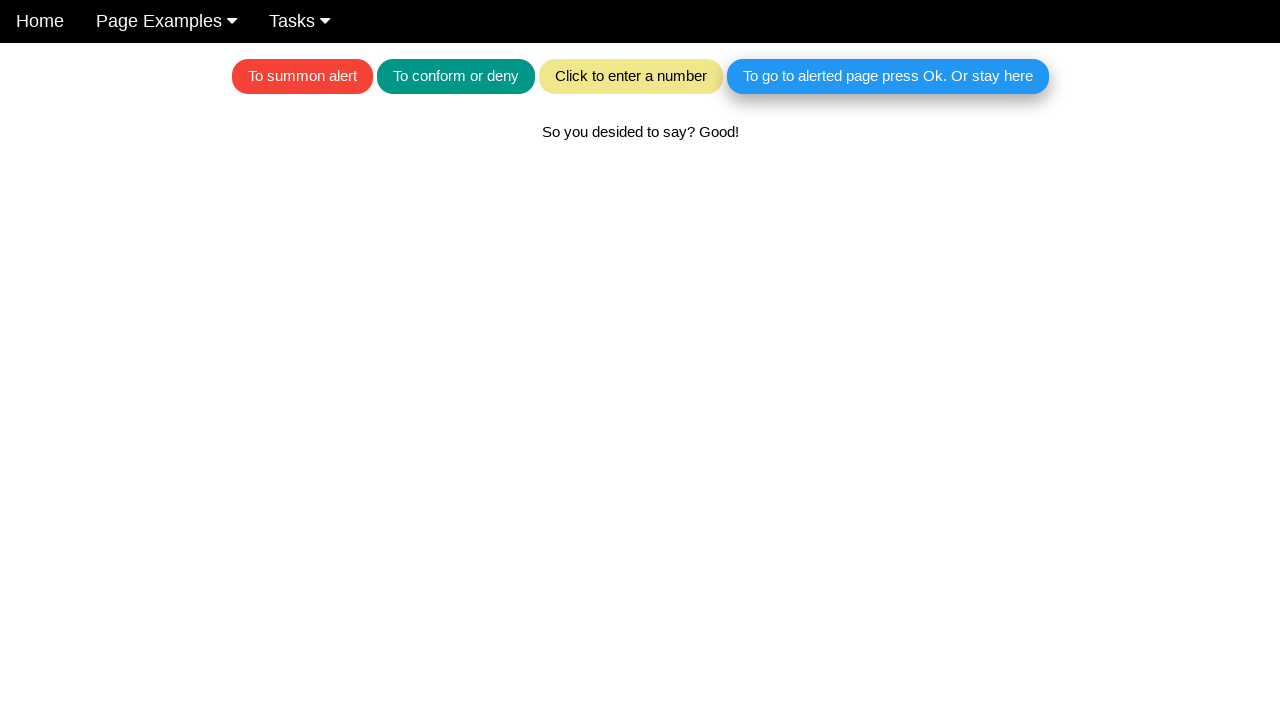

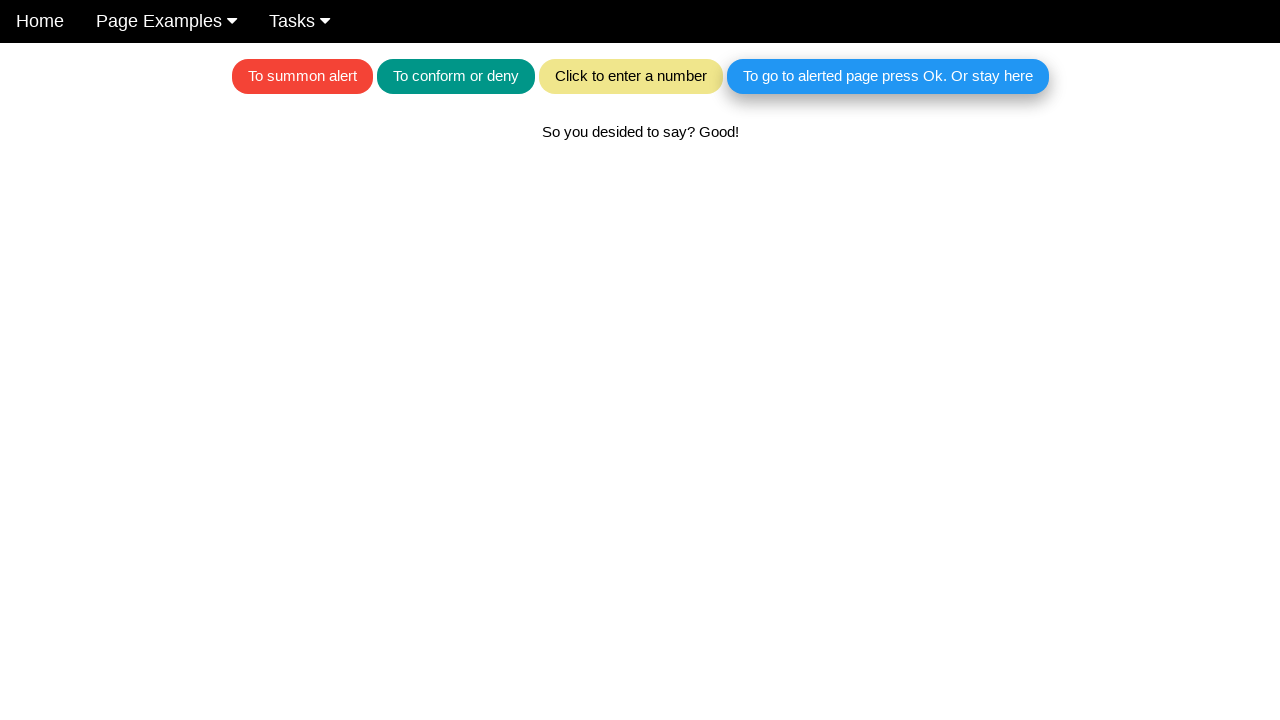